Tests handling of child windows by clicking a link that opens a new tab, extracting text from the new tab, and using that text back on the original page

Starting URL: https://rahulshettyacademy.com/loginpagePractise/

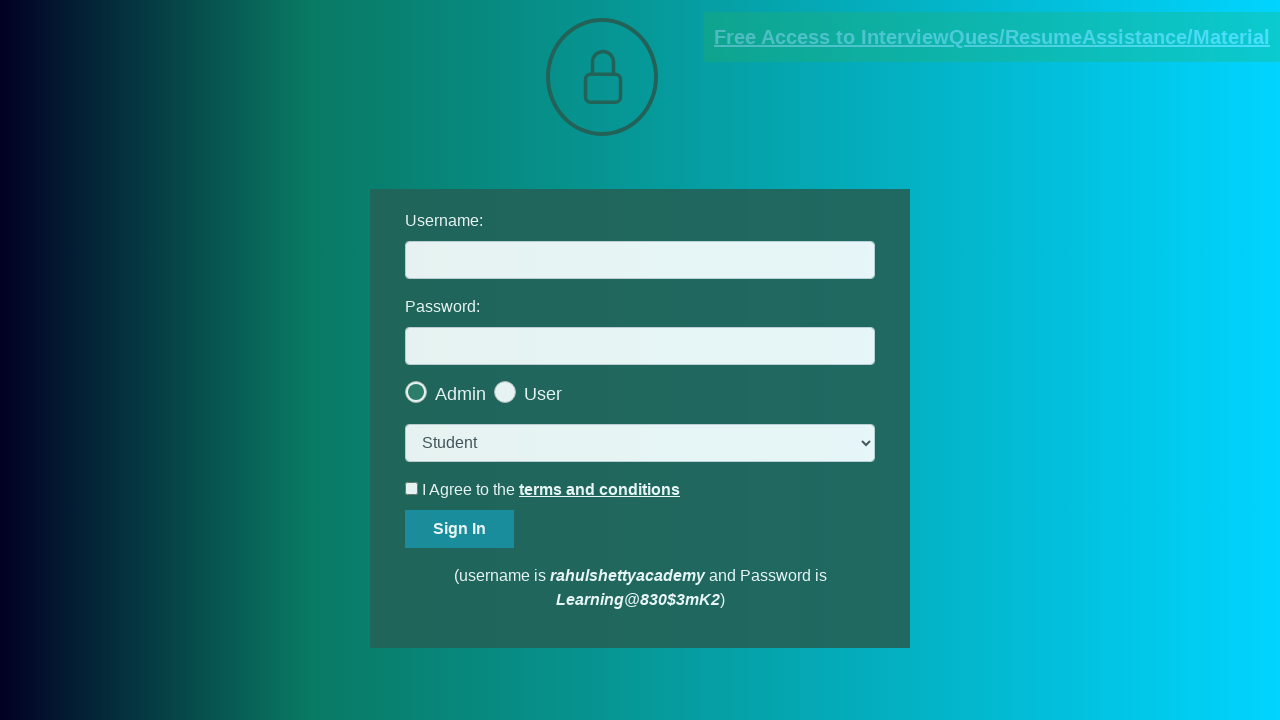

Located the blinking document link
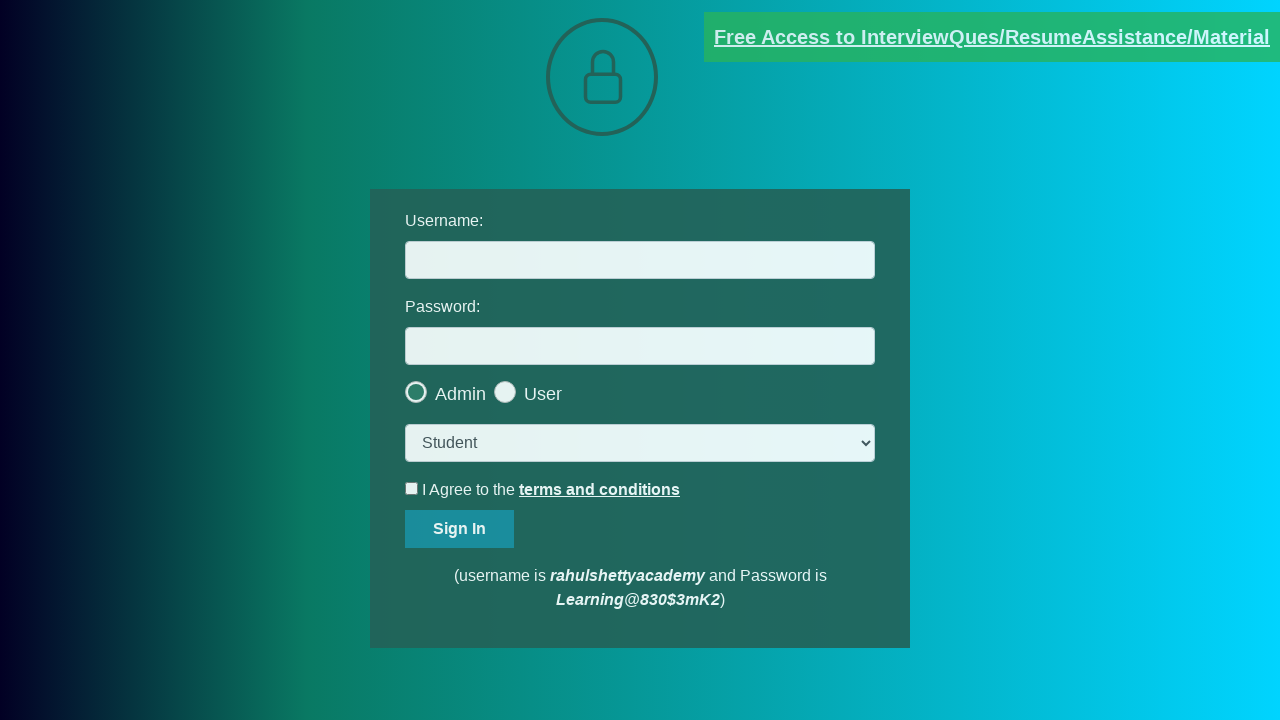

Clicked document link and new tab opened at (992, 37) on [href*='documents-request']
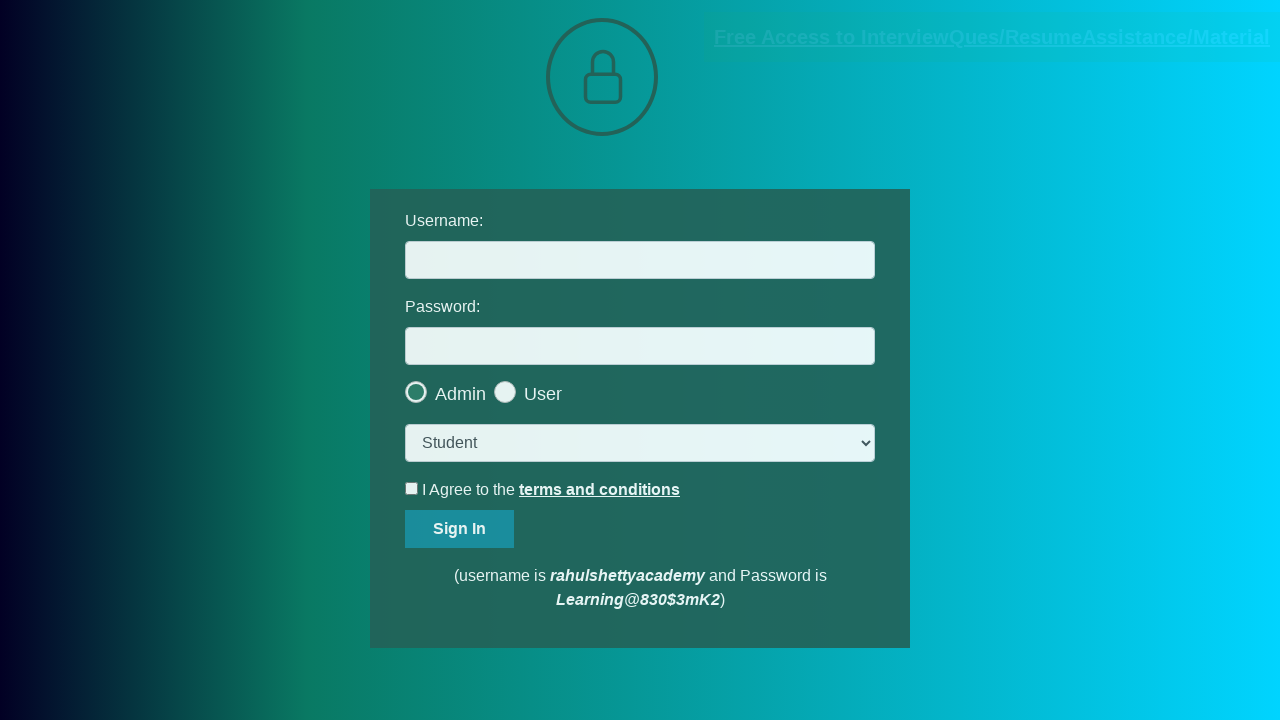

Captured new page object from child window
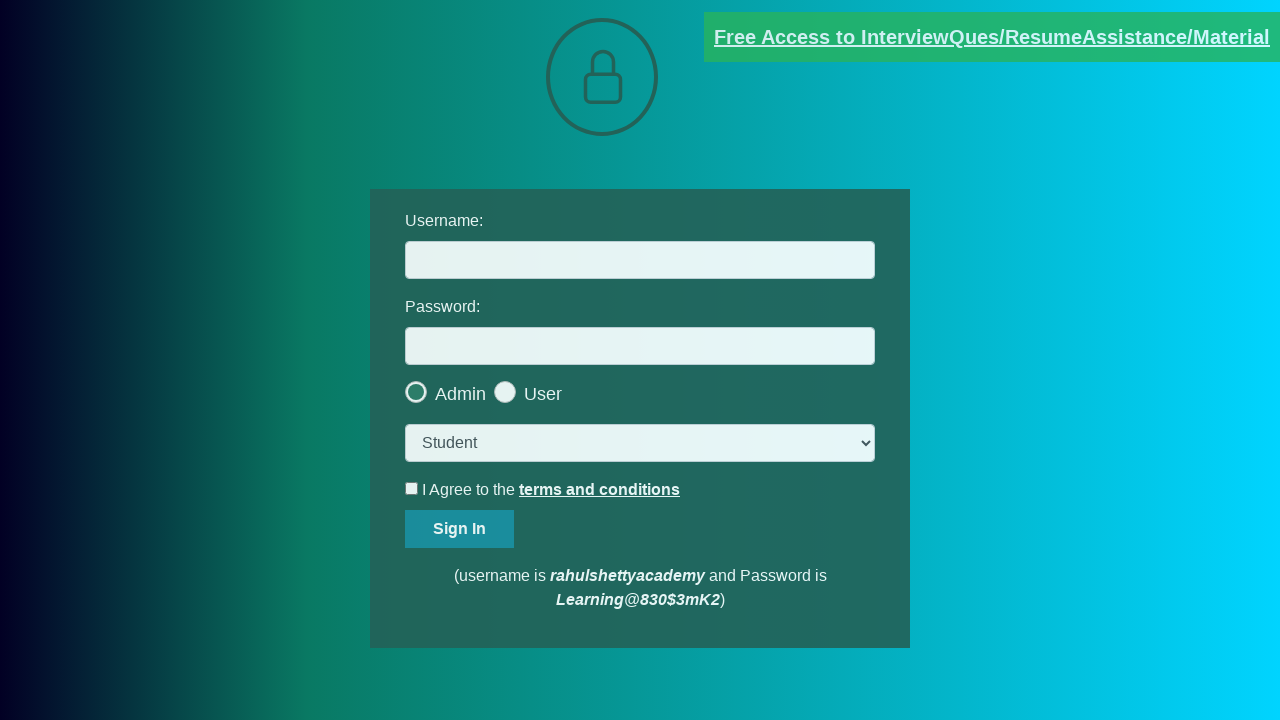

New page loaded successfully
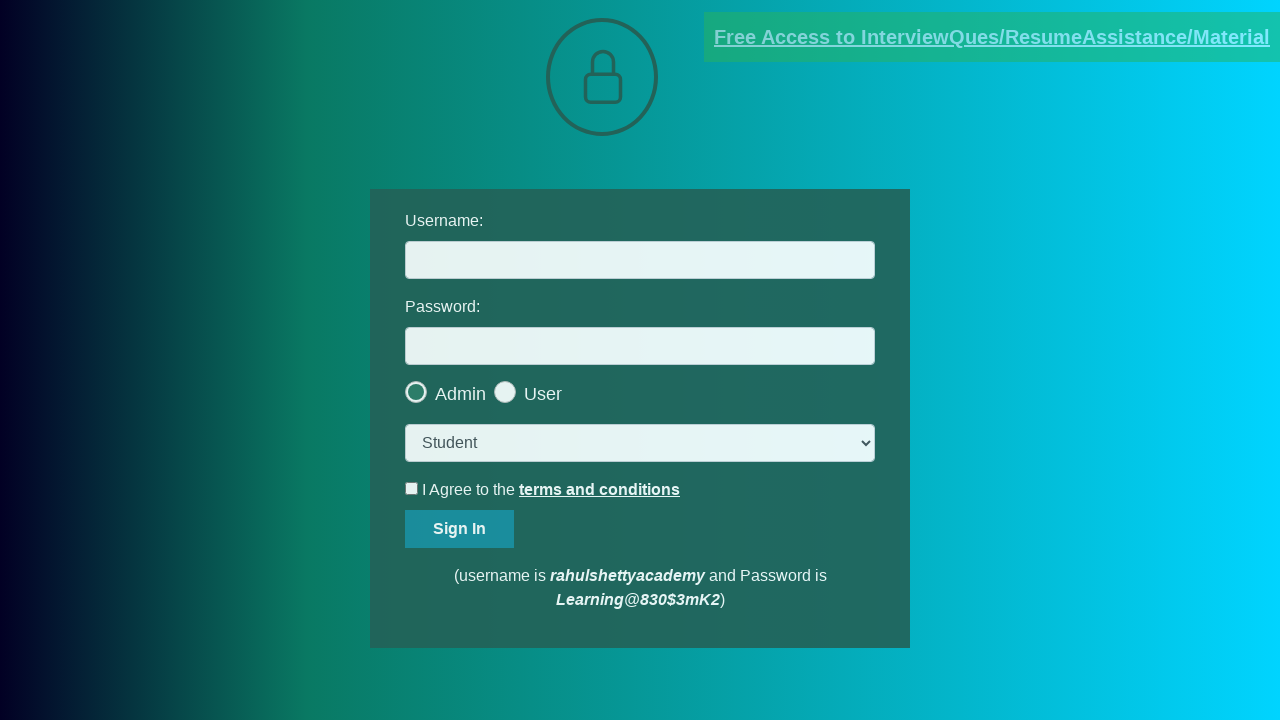

Extracted text from red element on new page
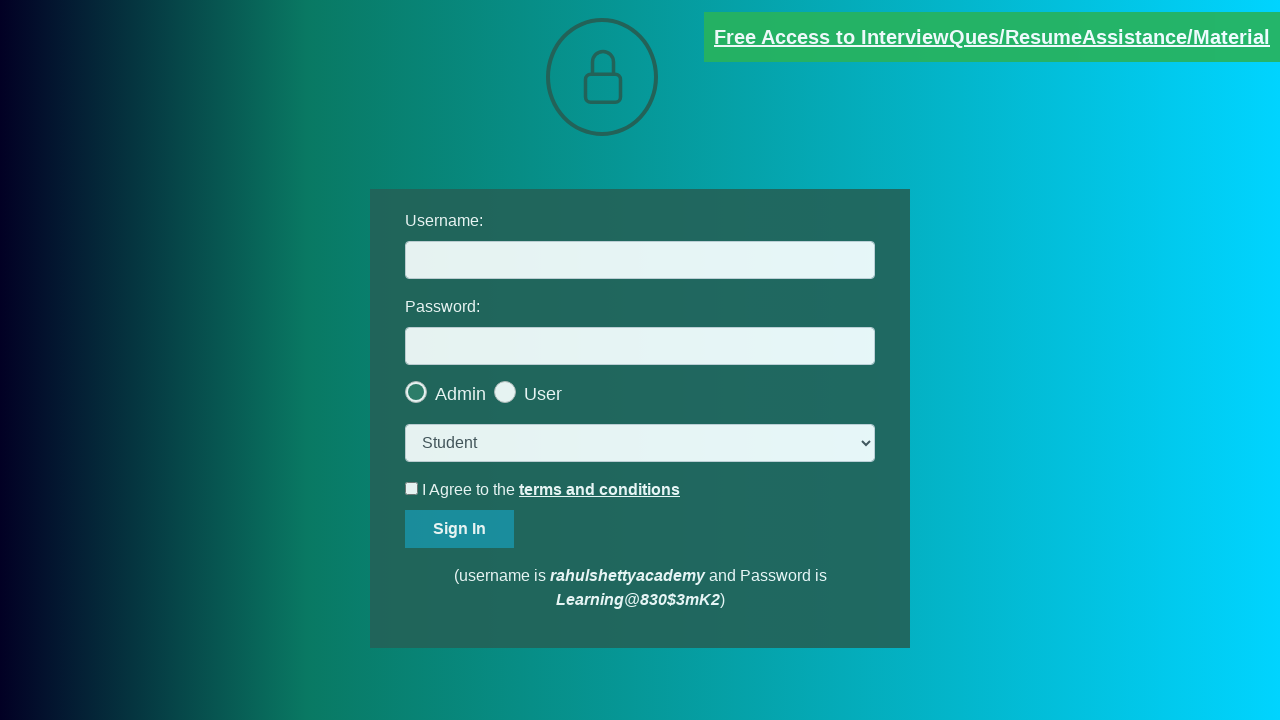

Split email address at '@' symbol
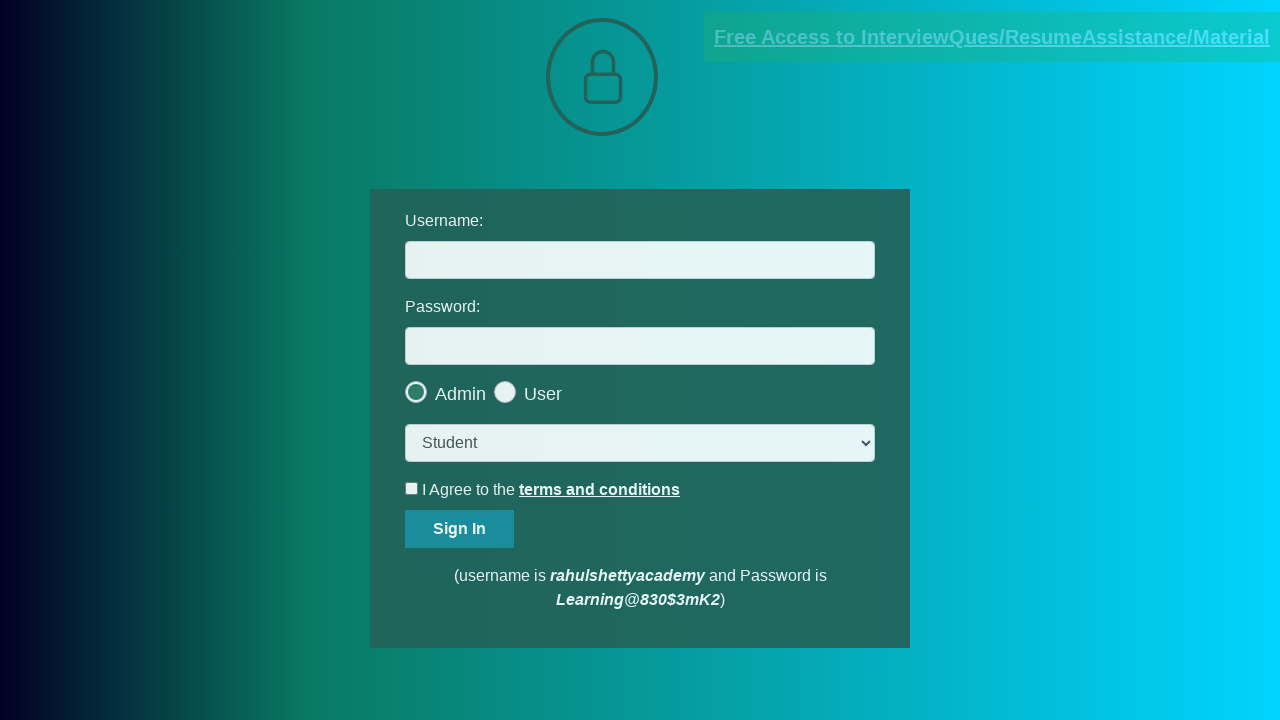

Extracted domain from email: rahulshettyacademy.com
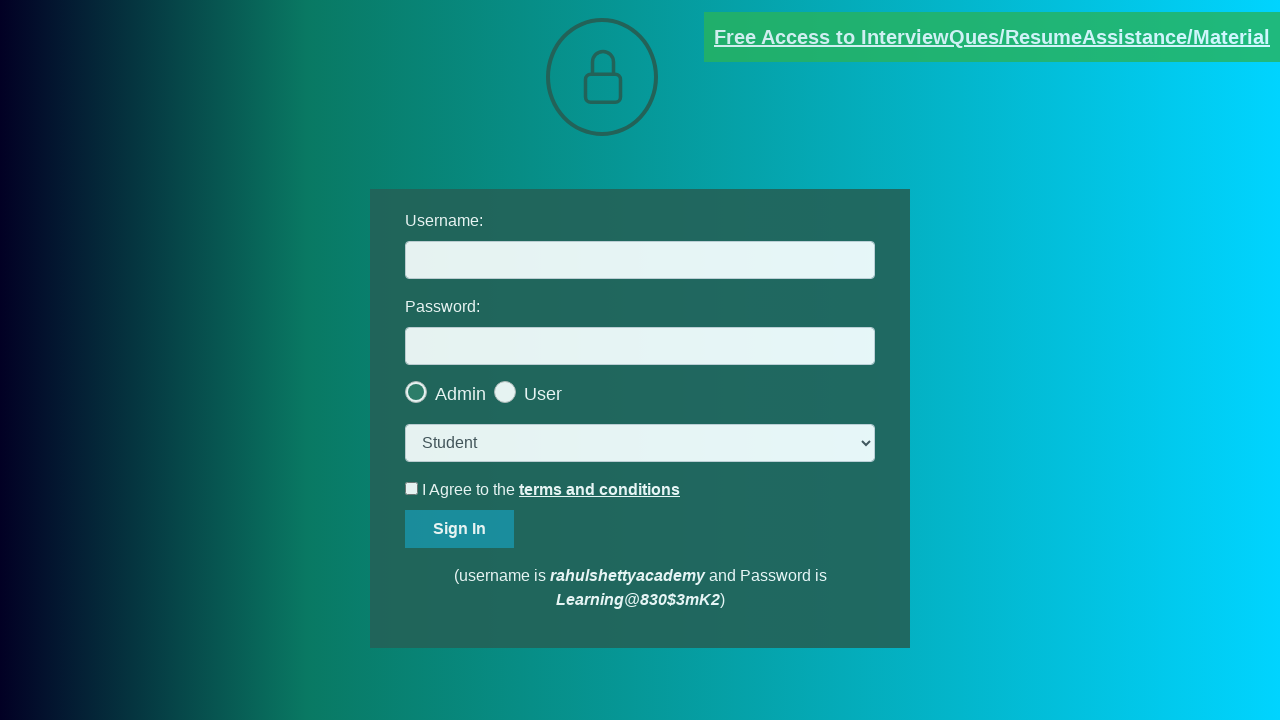

Filled username field with extracted domain: rahulshettyacademy.com on #username
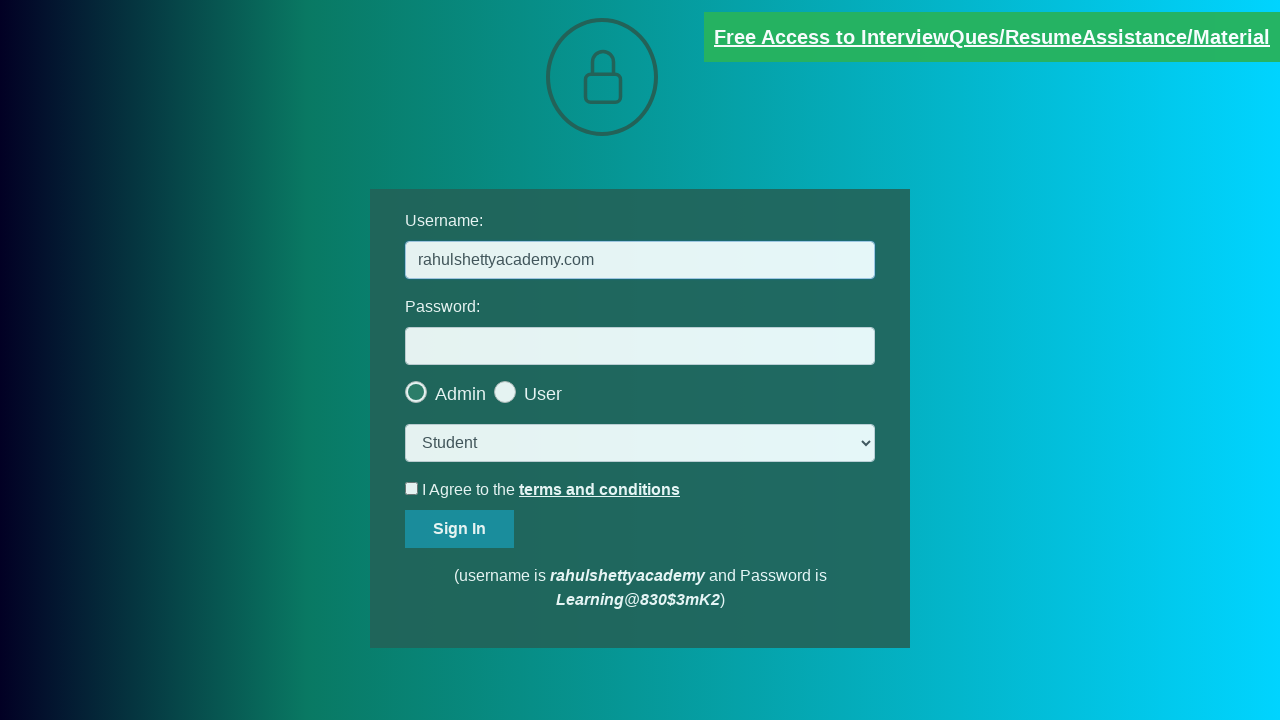

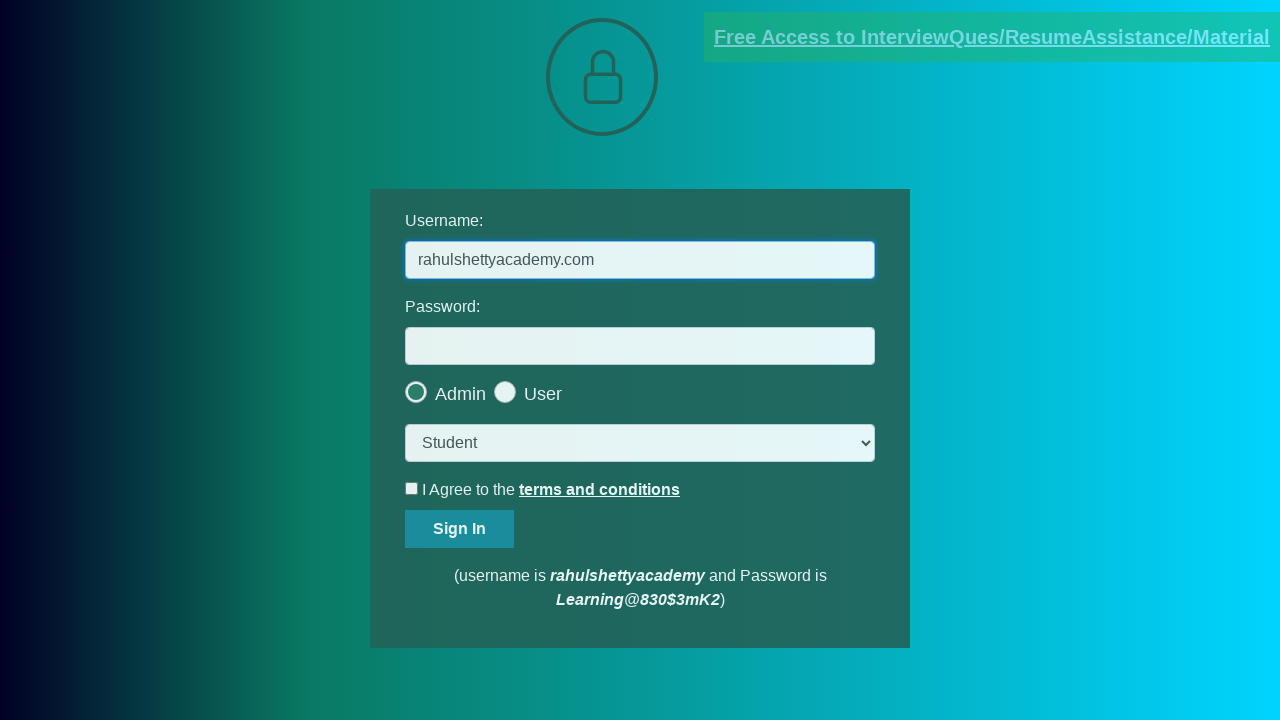